Navigates to Elements section and then clicks on Dynamic Properties page

Starting URL: https://demoqa.com

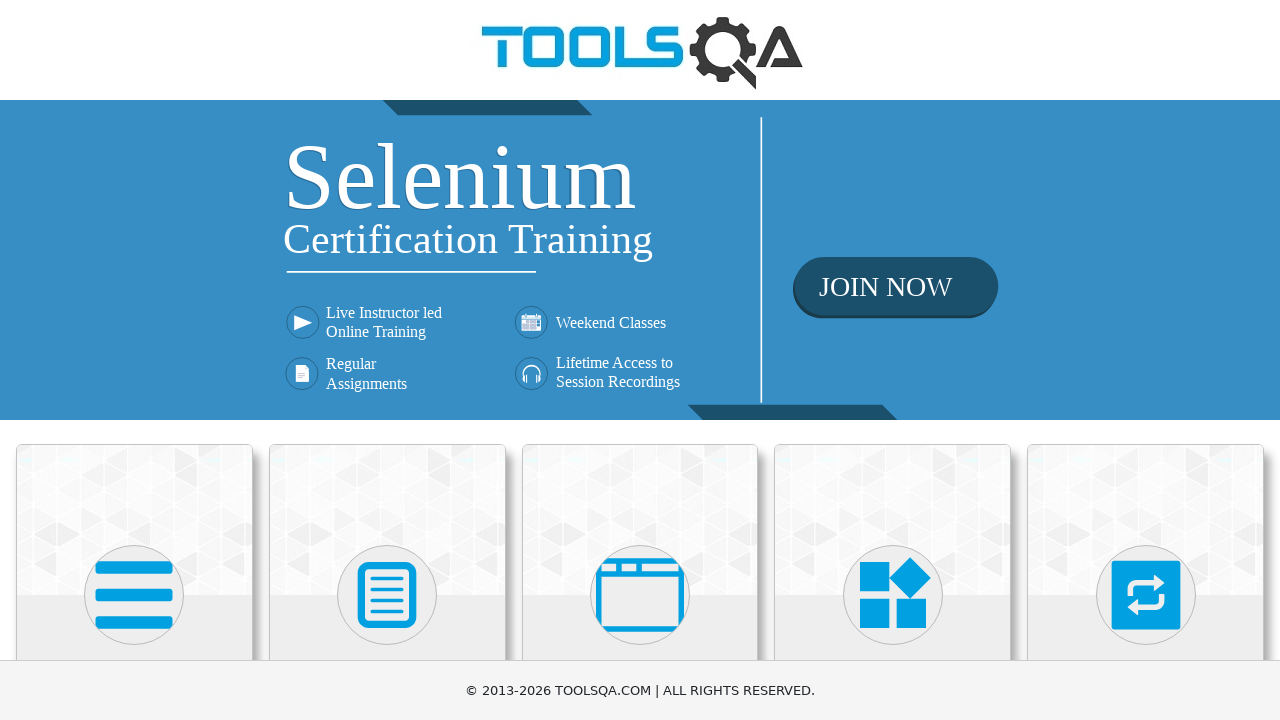

Navigated to https://demoqa.com
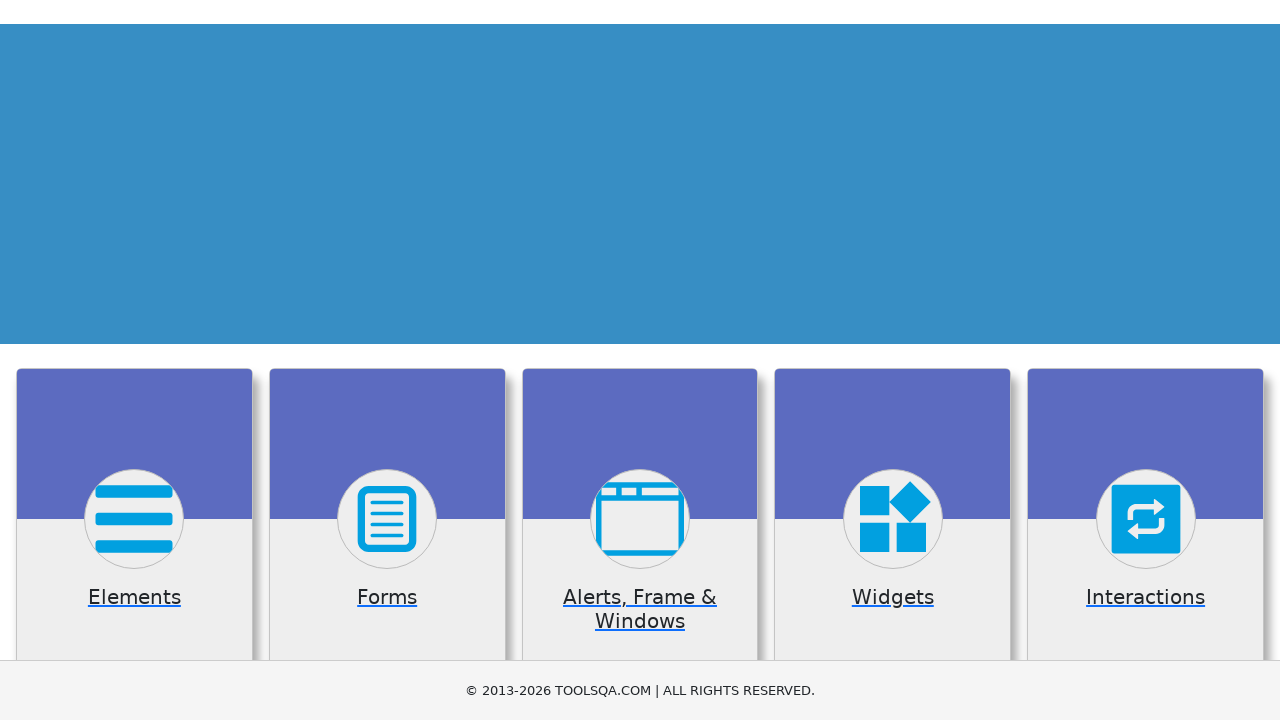

Clicked on Elements category at (134, 360) on text=Elements
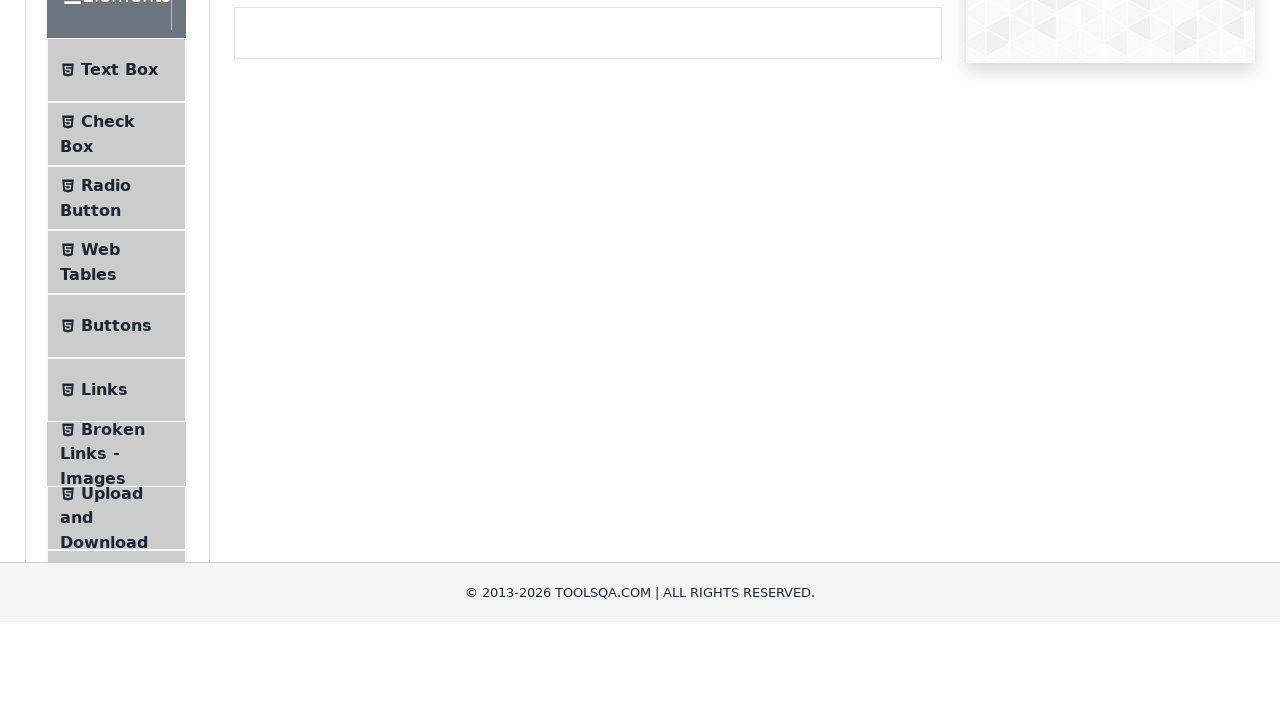

Clicked on Dynamic Properties page at (119, 348) on text=Dynamic Properties
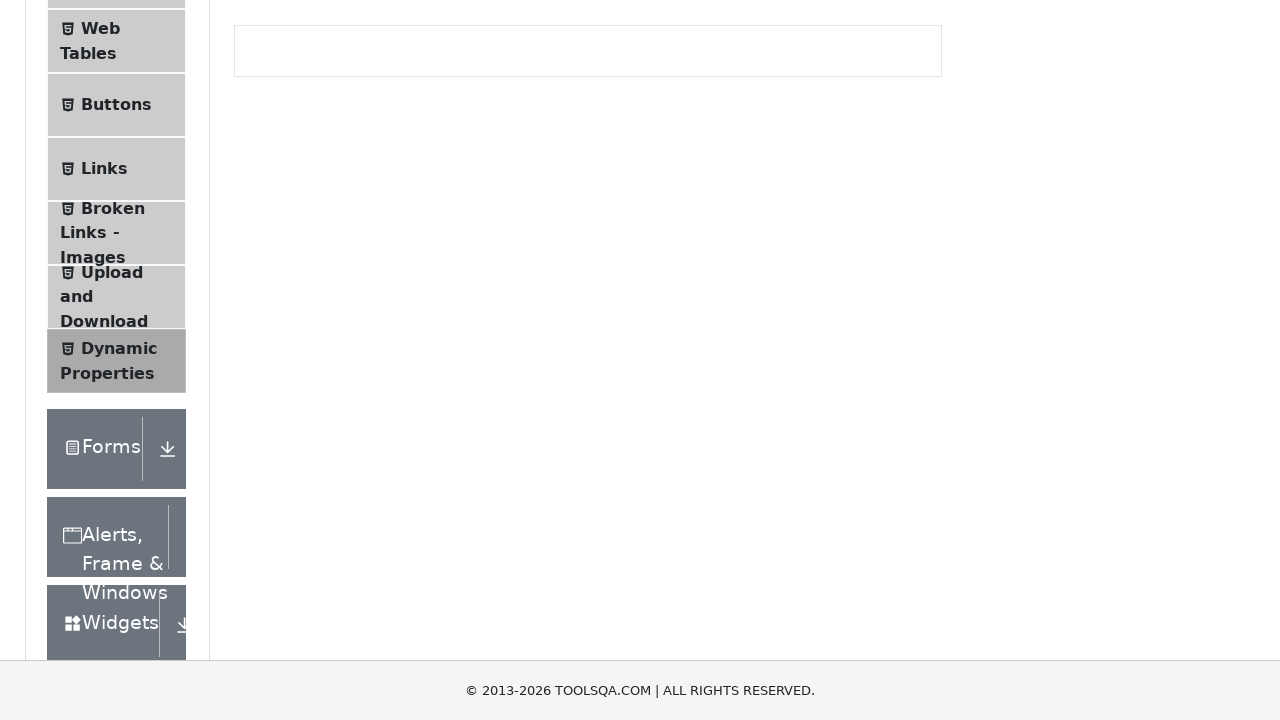

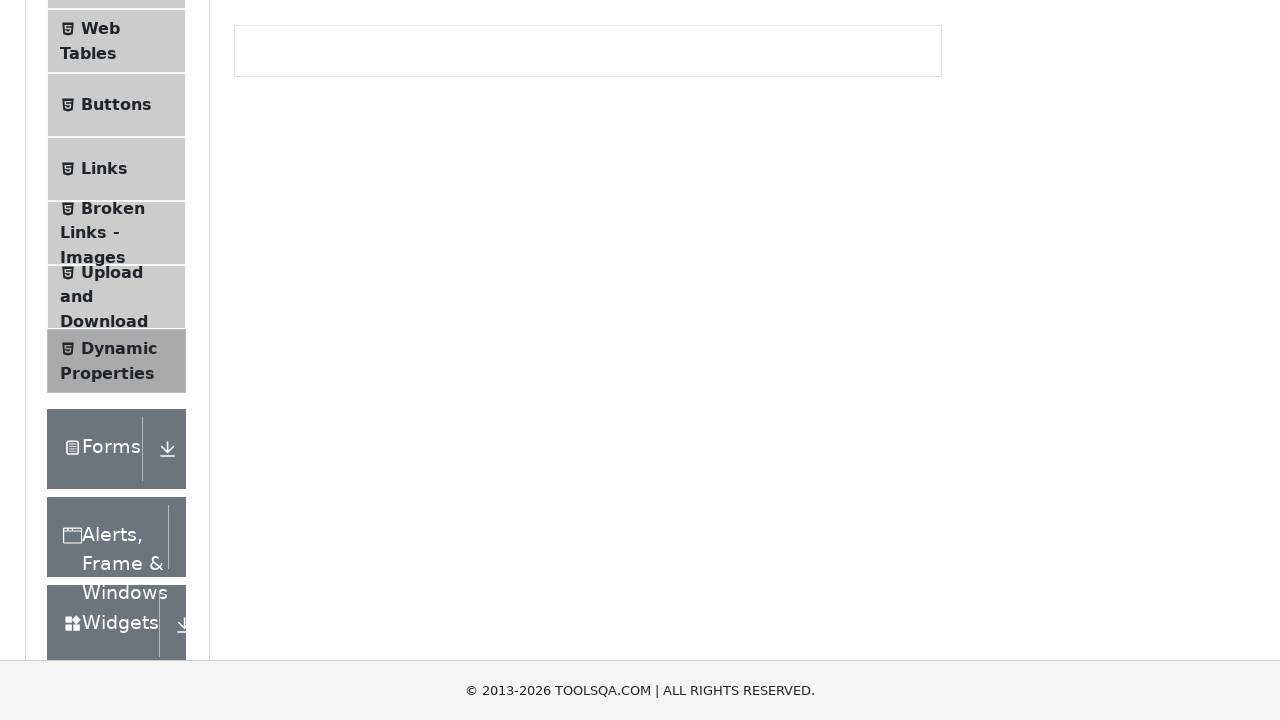